Tests alert handling functionality by clicking a button to trigger a prompt alert, entering text, and verifying the entered text is displayed on the page

Starting URL: https://leafground.com/alert.xhtml

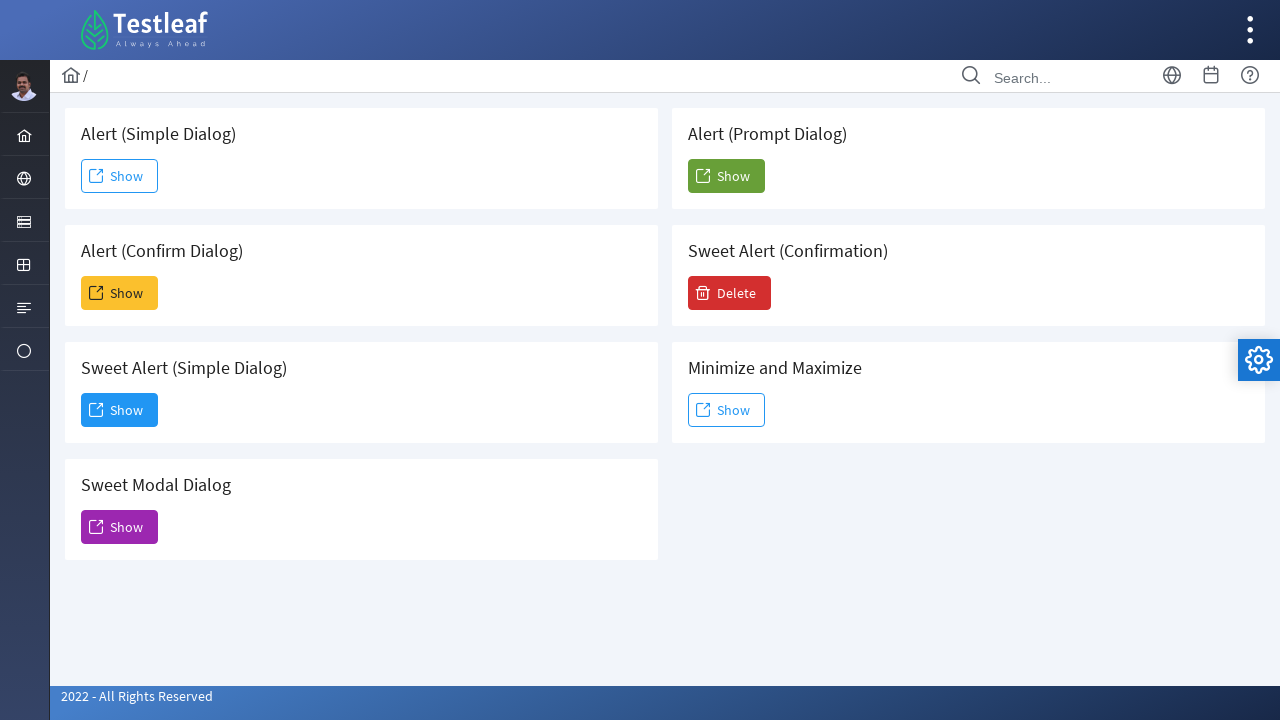

Clicked 'Show' button to trigger prompt alert at (726, 176) on (//span[text()='Show'])[5]
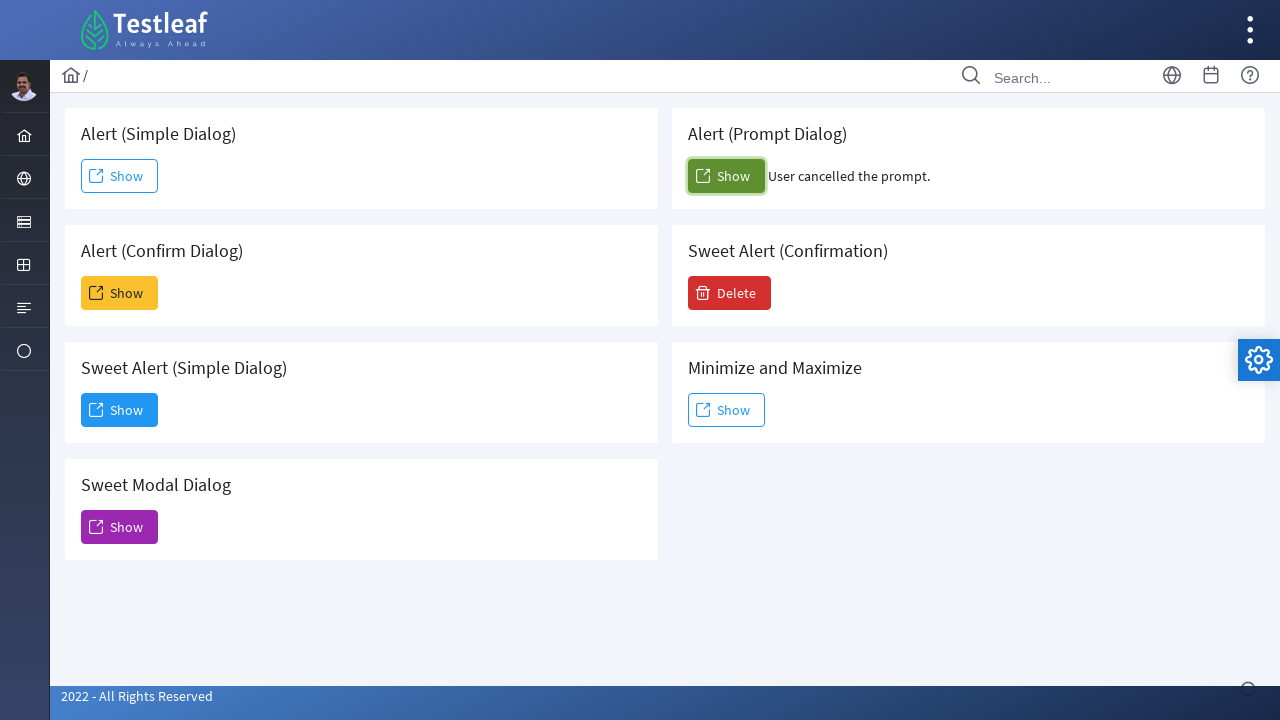

Set up dialog handler to accept prompt with 'TestUser123'
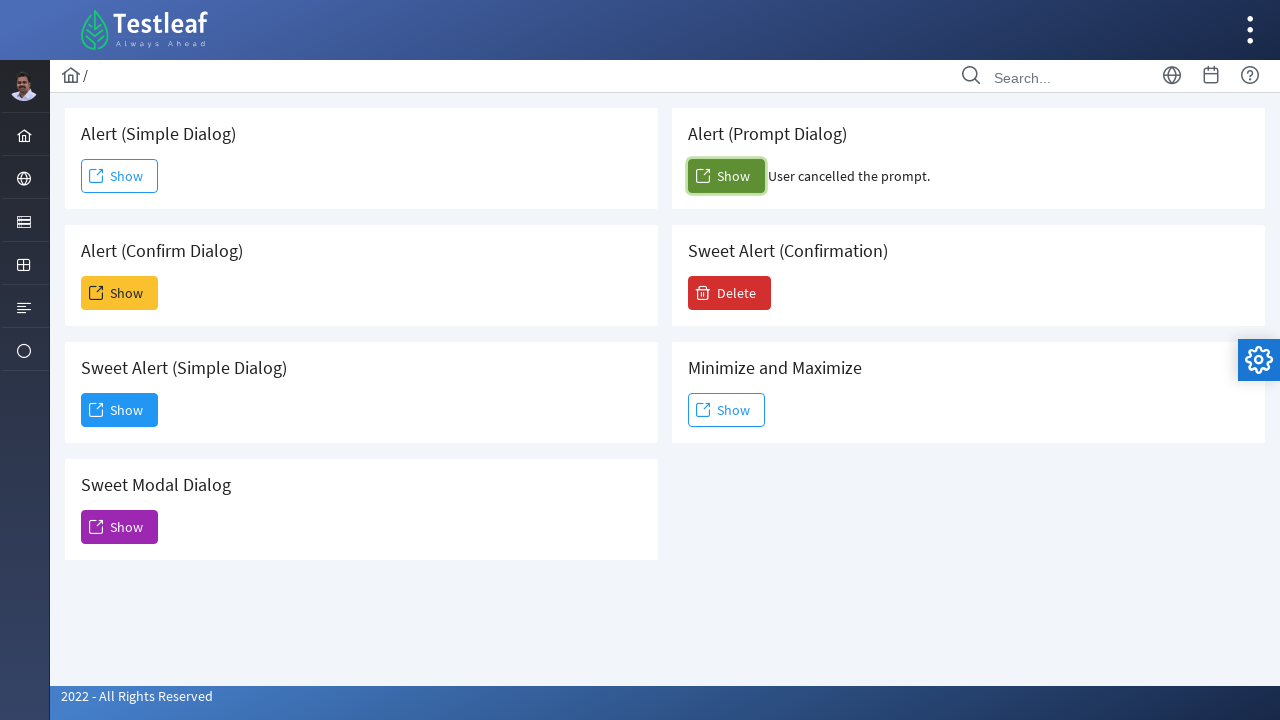

Waited for result text element to appear
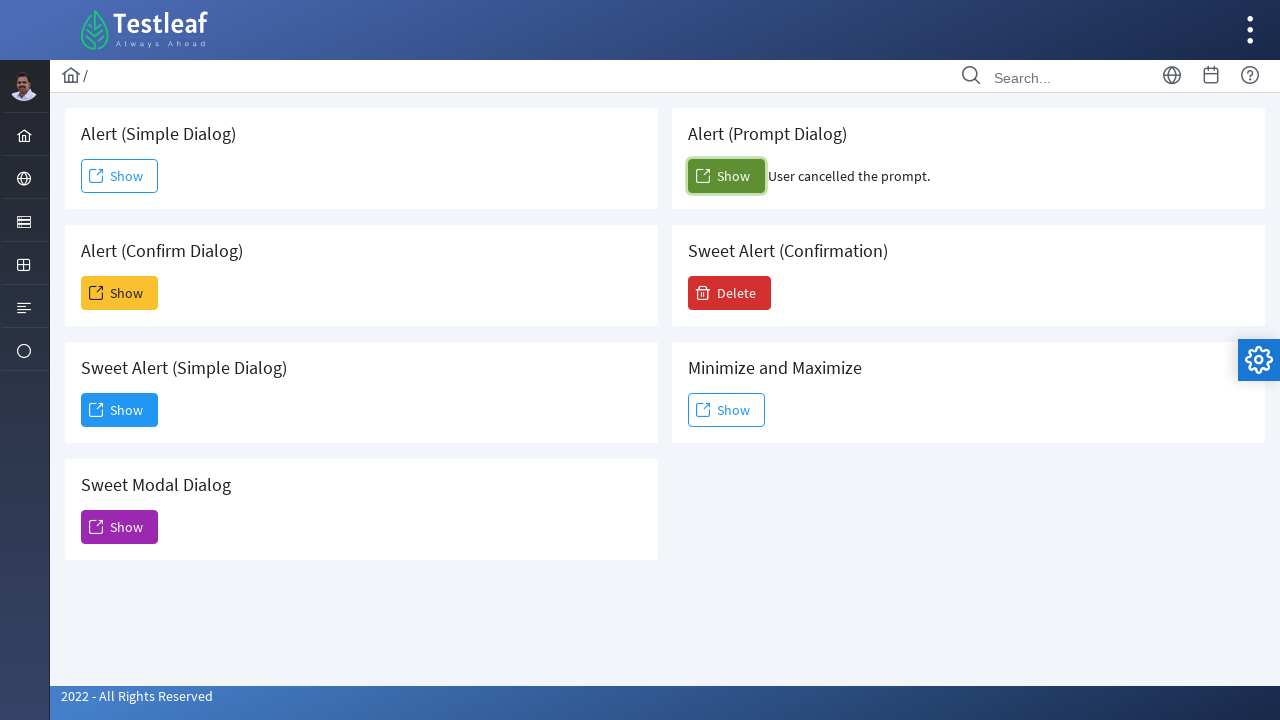

Retrieved result text content to verify entered text is displayed
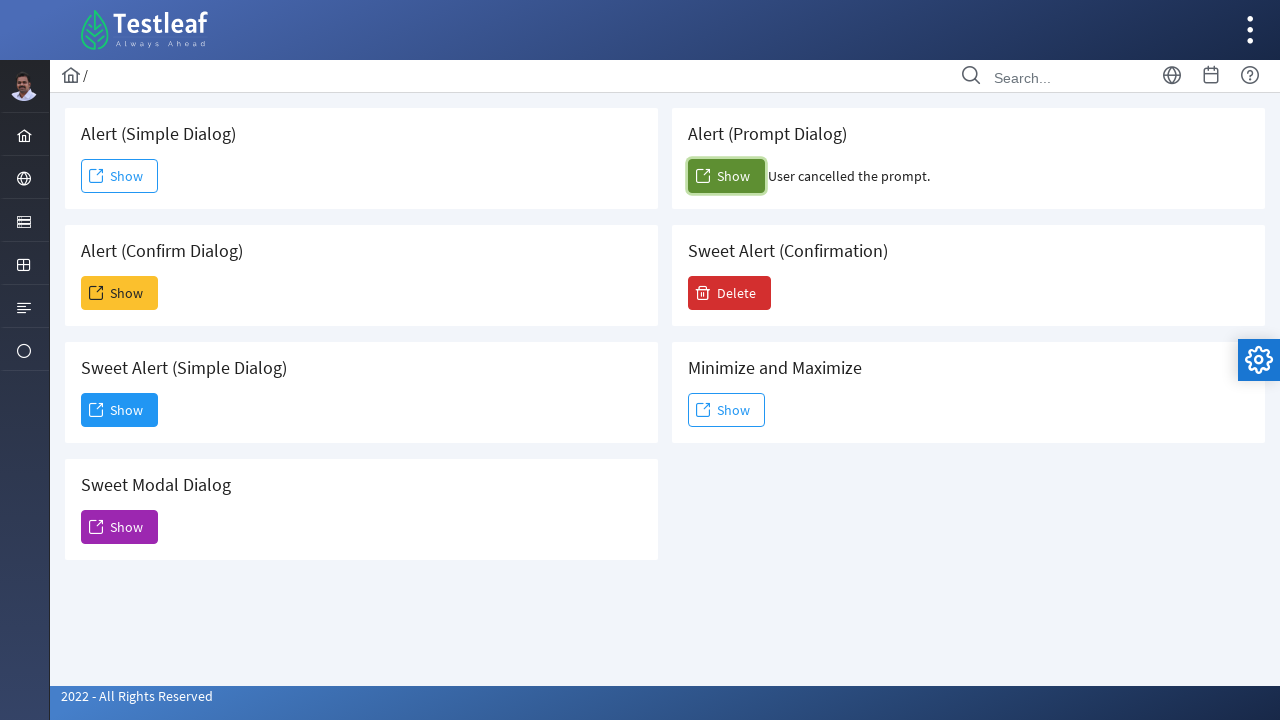

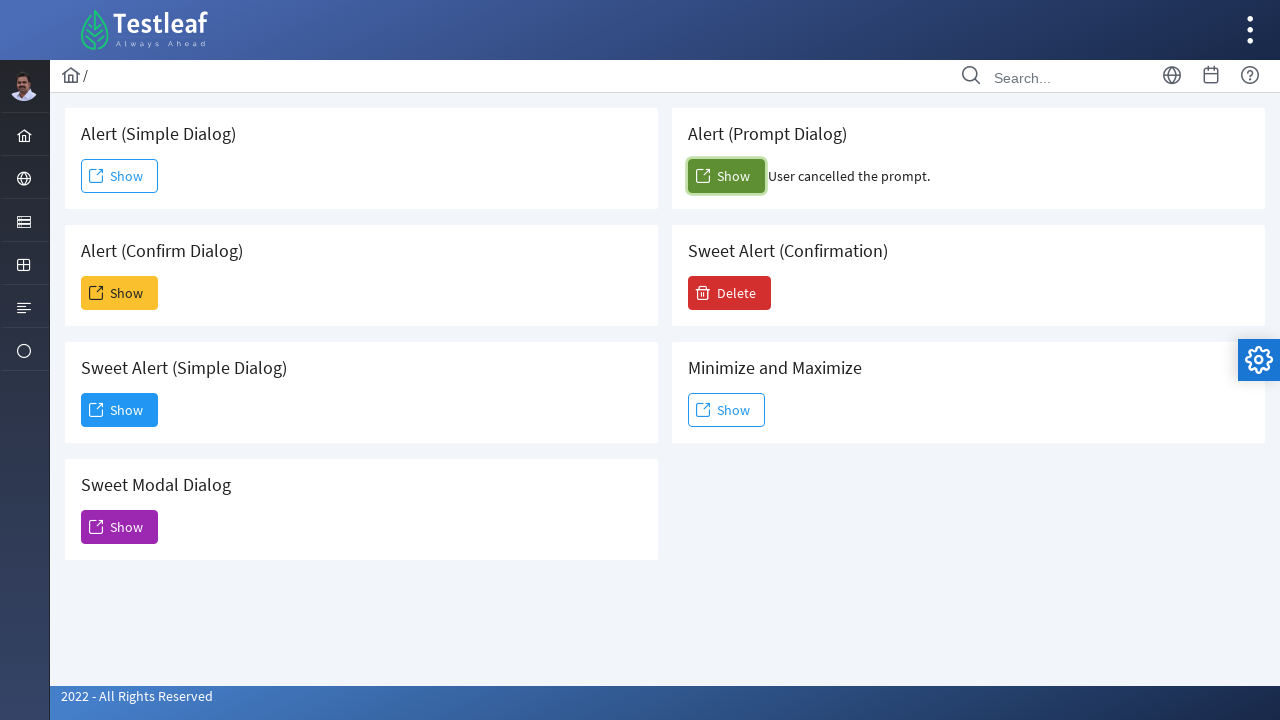